Tests drawing functionality on a canvas element by performing click-and-hold mouse actions to draw a circular pattern

Starting URL: https://bonigarcia.dev/selenium-webdriver-java/draw-in-canvas

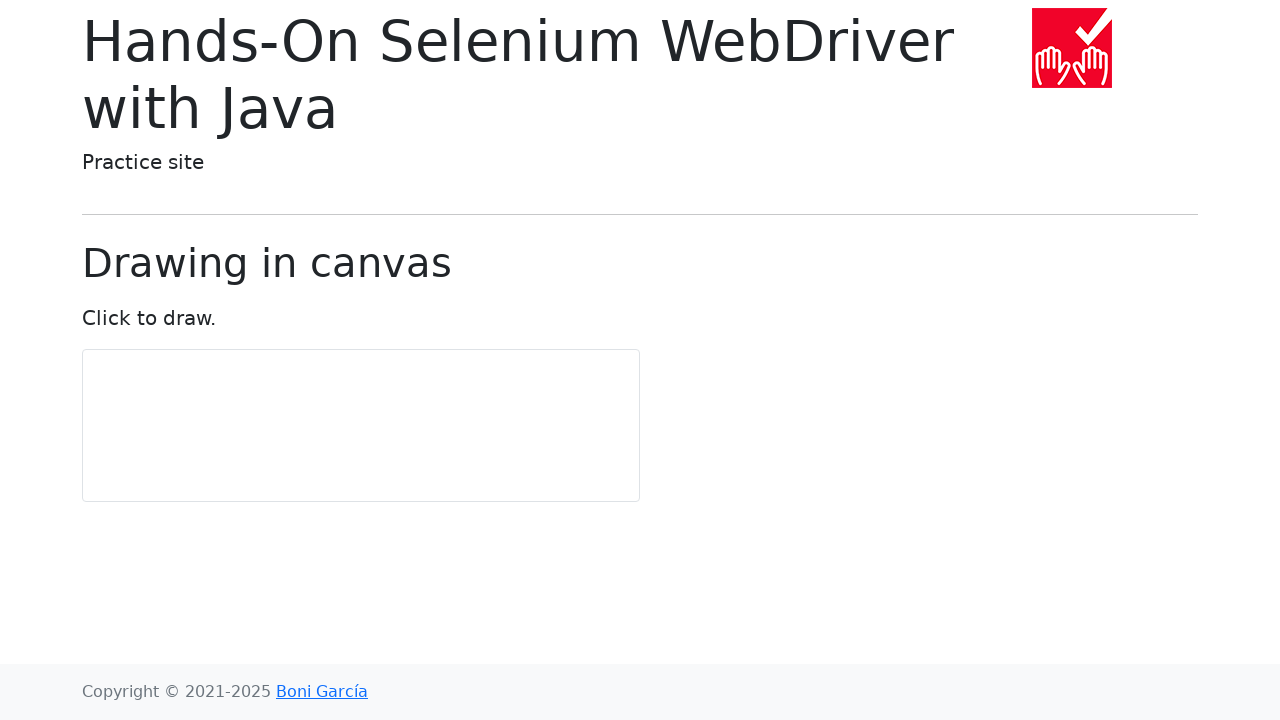

Located canvas element
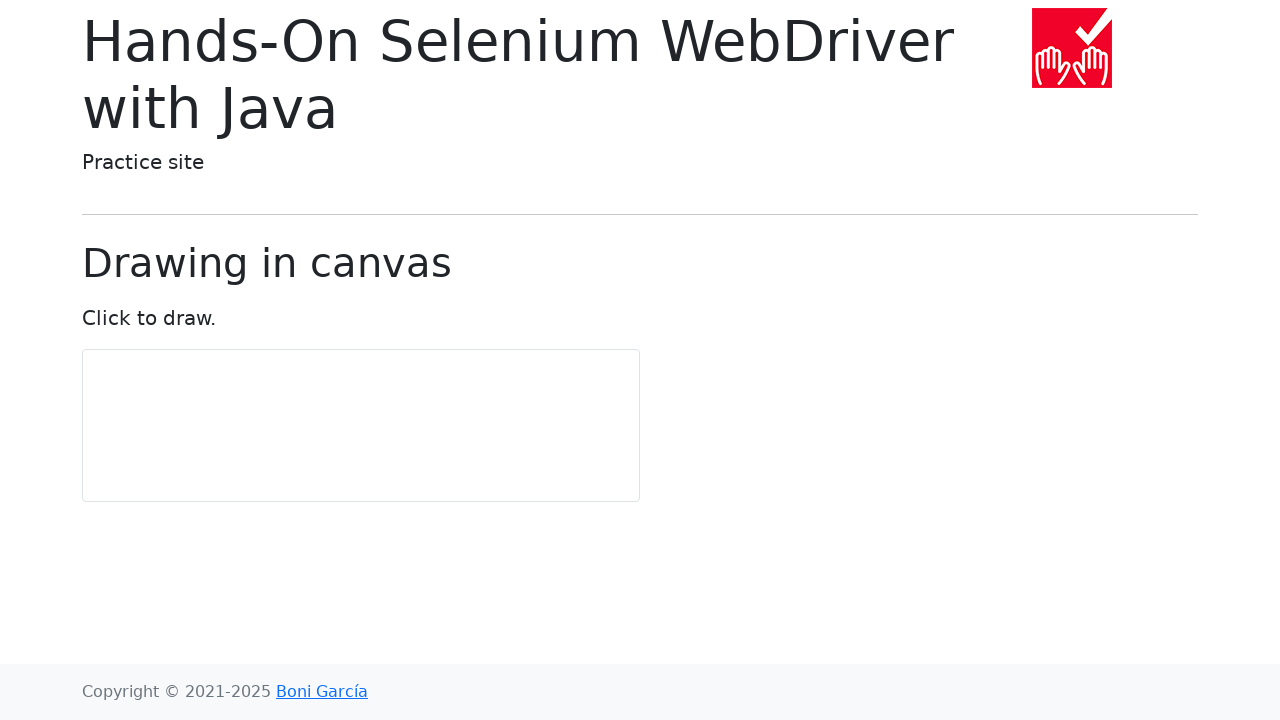

Retrieved canvas bounding box
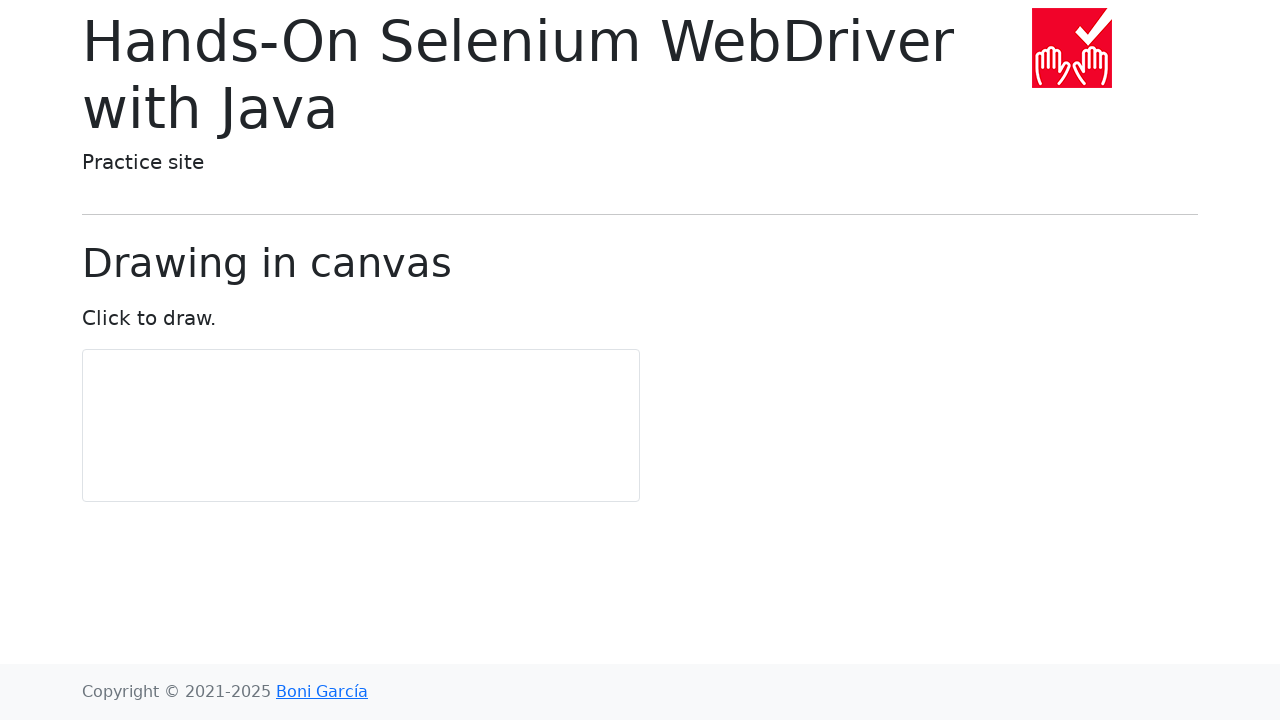

Moved mouse to canvas center at (361, 426)
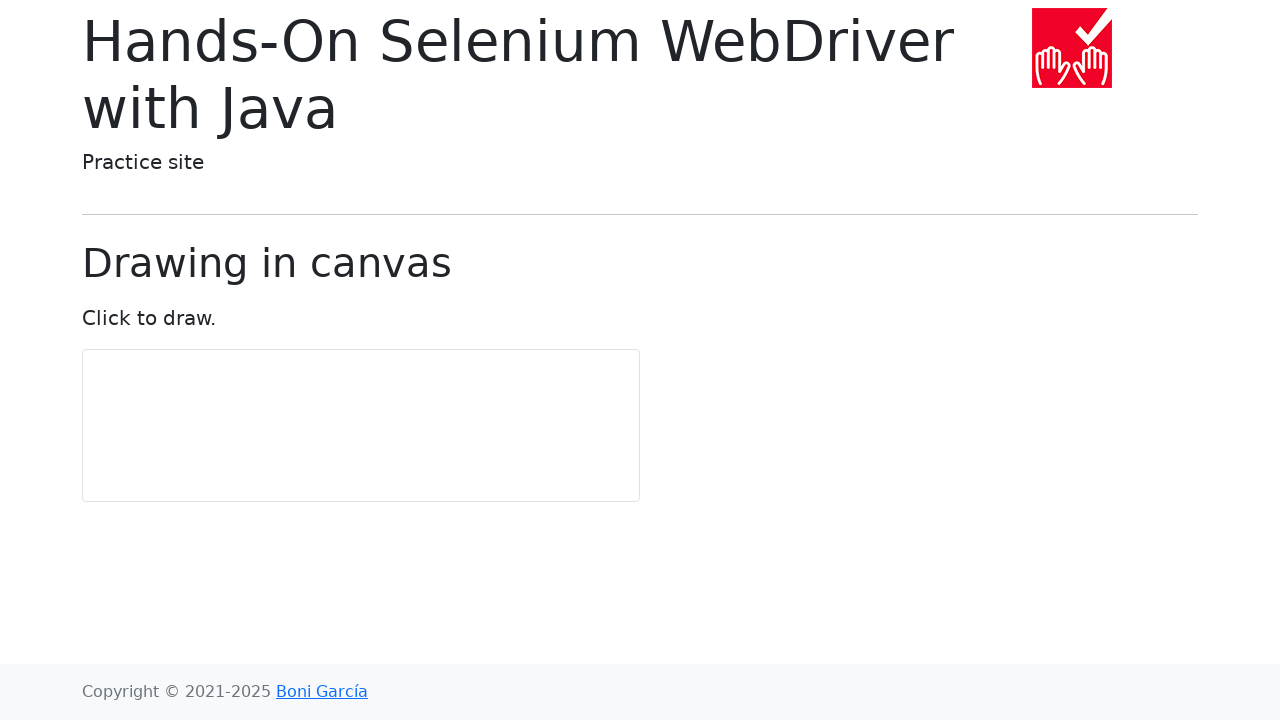

Pressed mouse button down to start drawing at (361, 426)
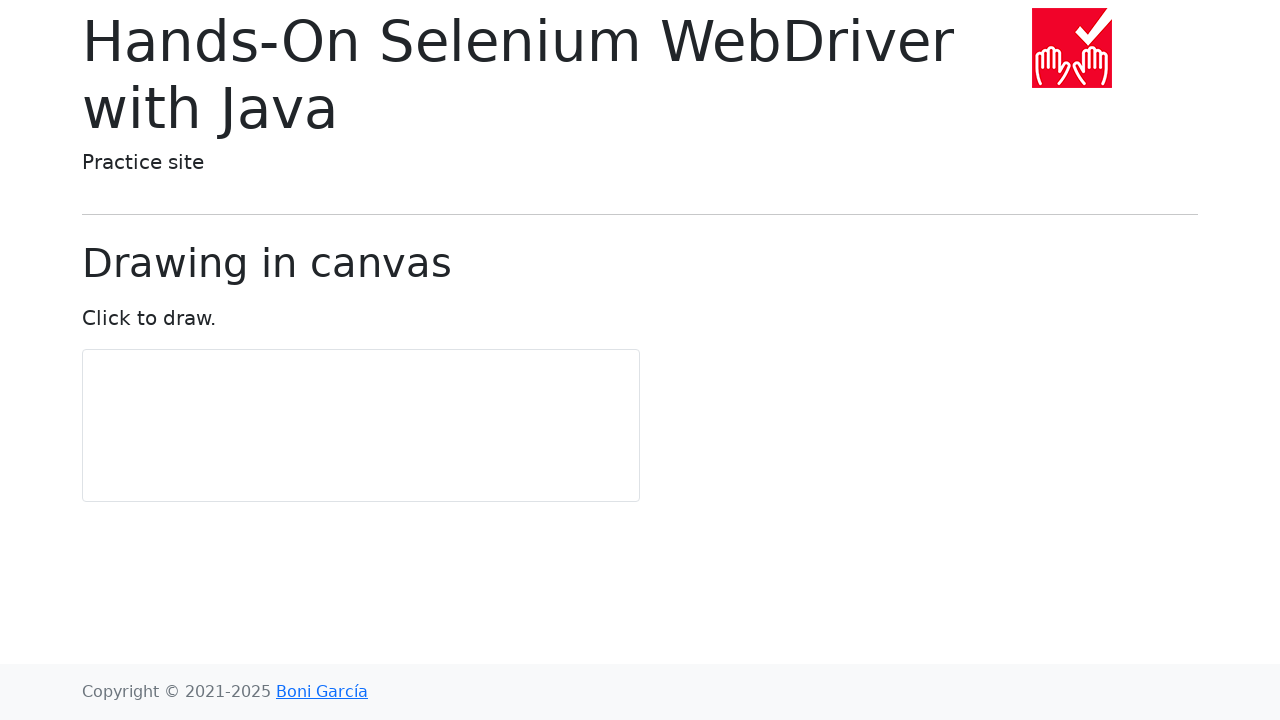

Moved mouse to point 1 of 11 in circular pattern at (361, 456)
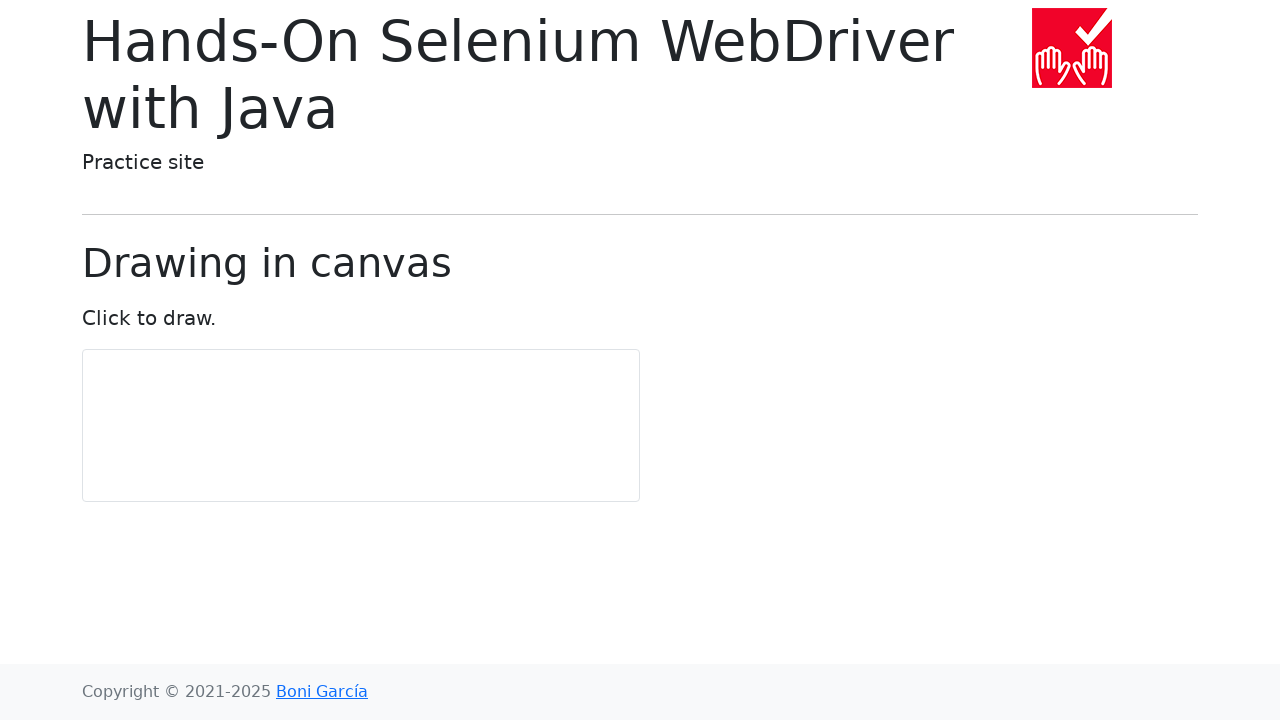

Moved mouse to point 2 of 11 in circular pattern at (379, 450)
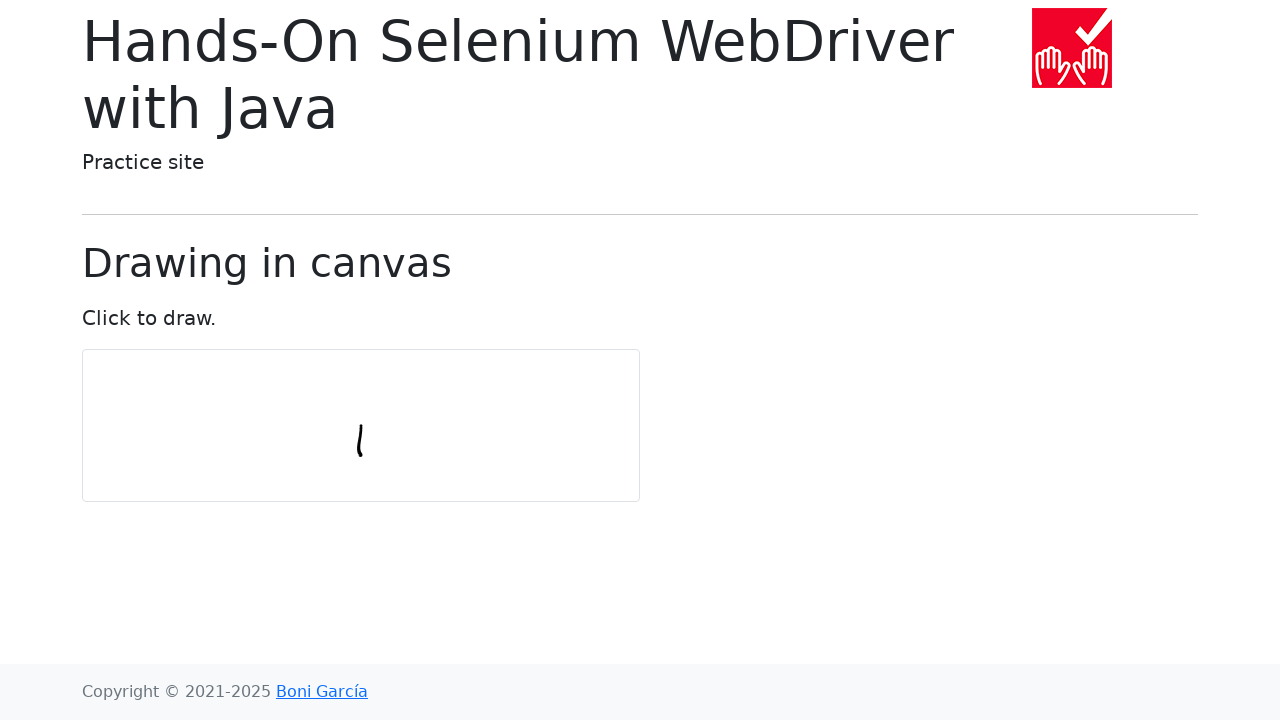

Moved mouse to point 3 of 11 in circular pattern at (390, 435)
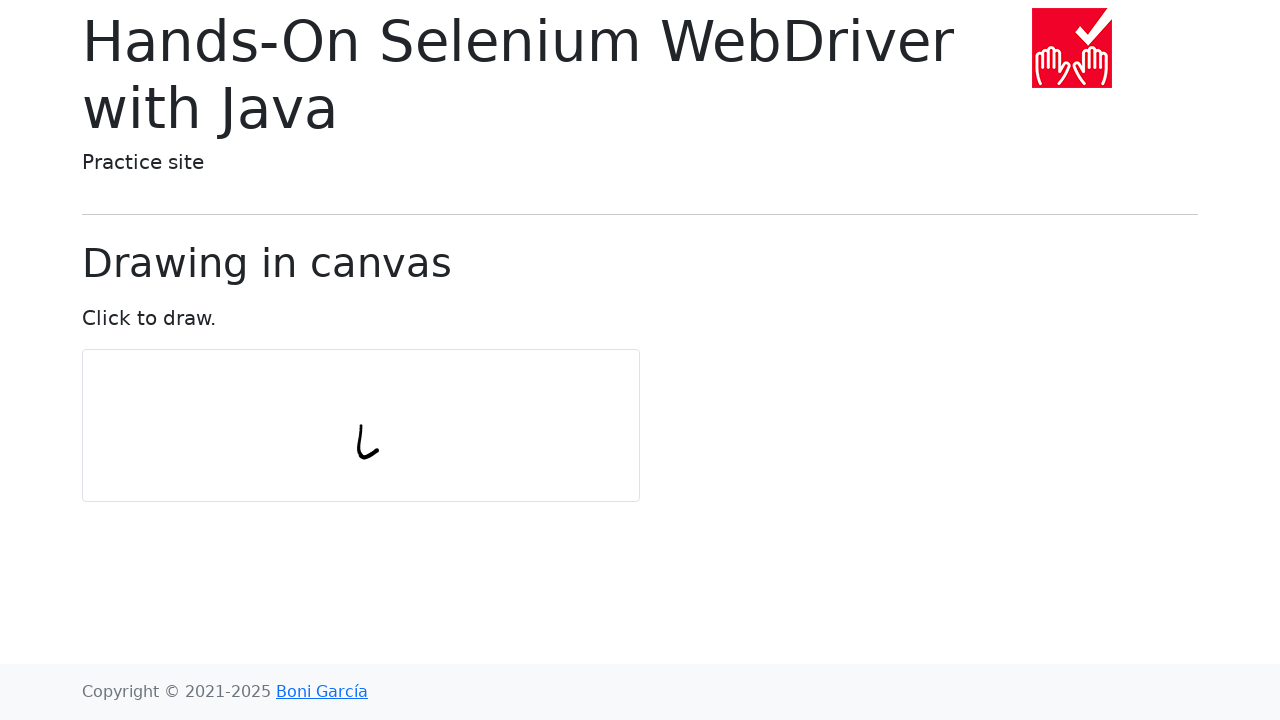

Moved mouse to point 4 of 11 in circular pattern at (390, 416)
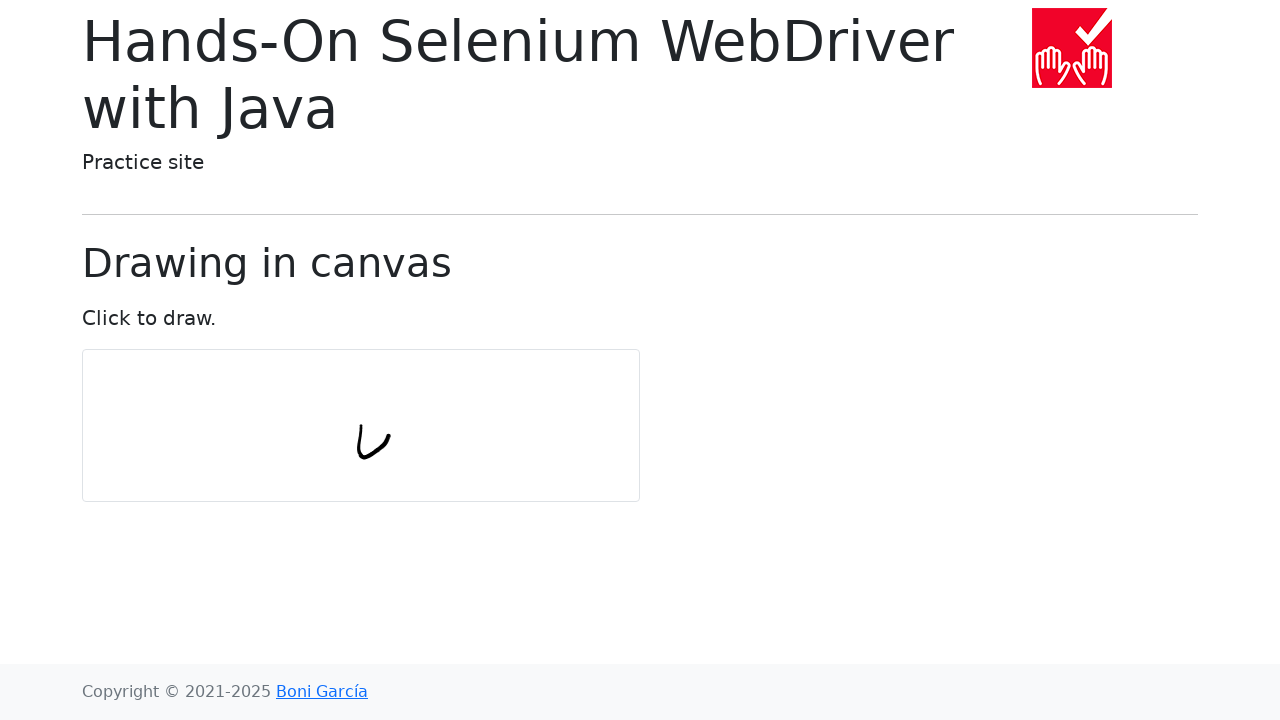

Moved mouse to point 5 of 11 in circular pattern at (379, 401)
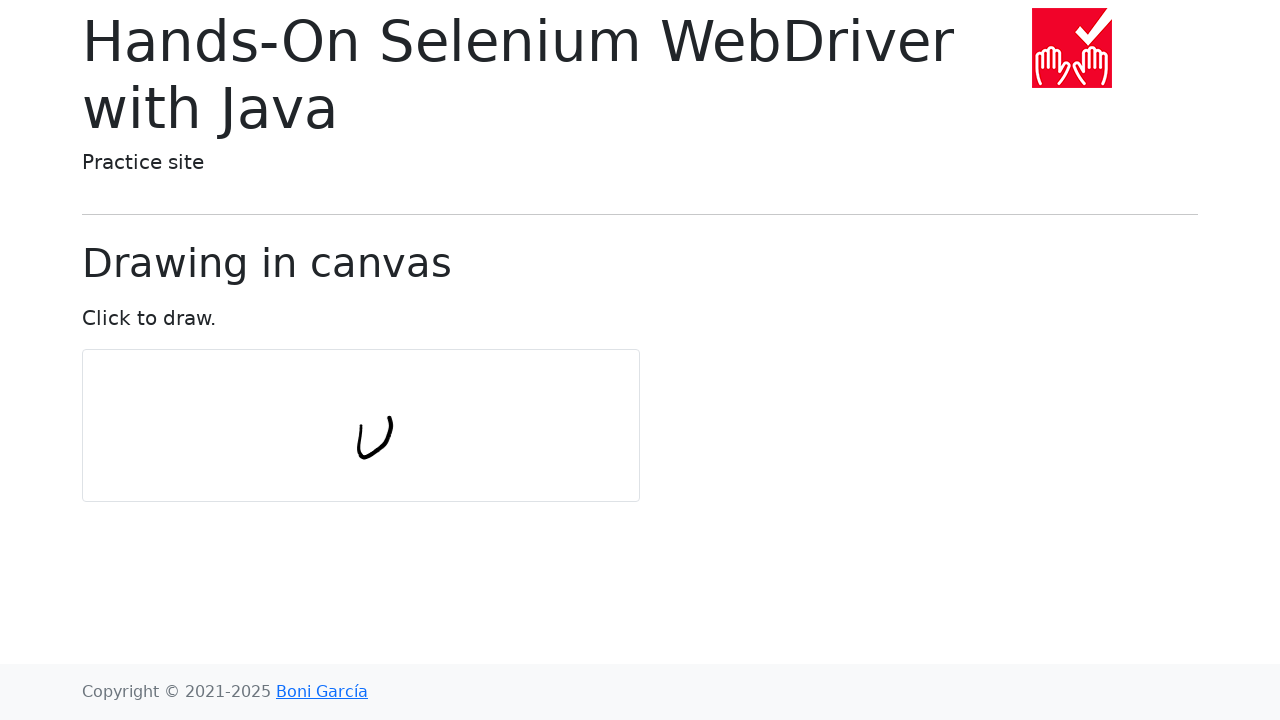

Moved mouse to point 6 of 11 in circular pattern at (361, 396)
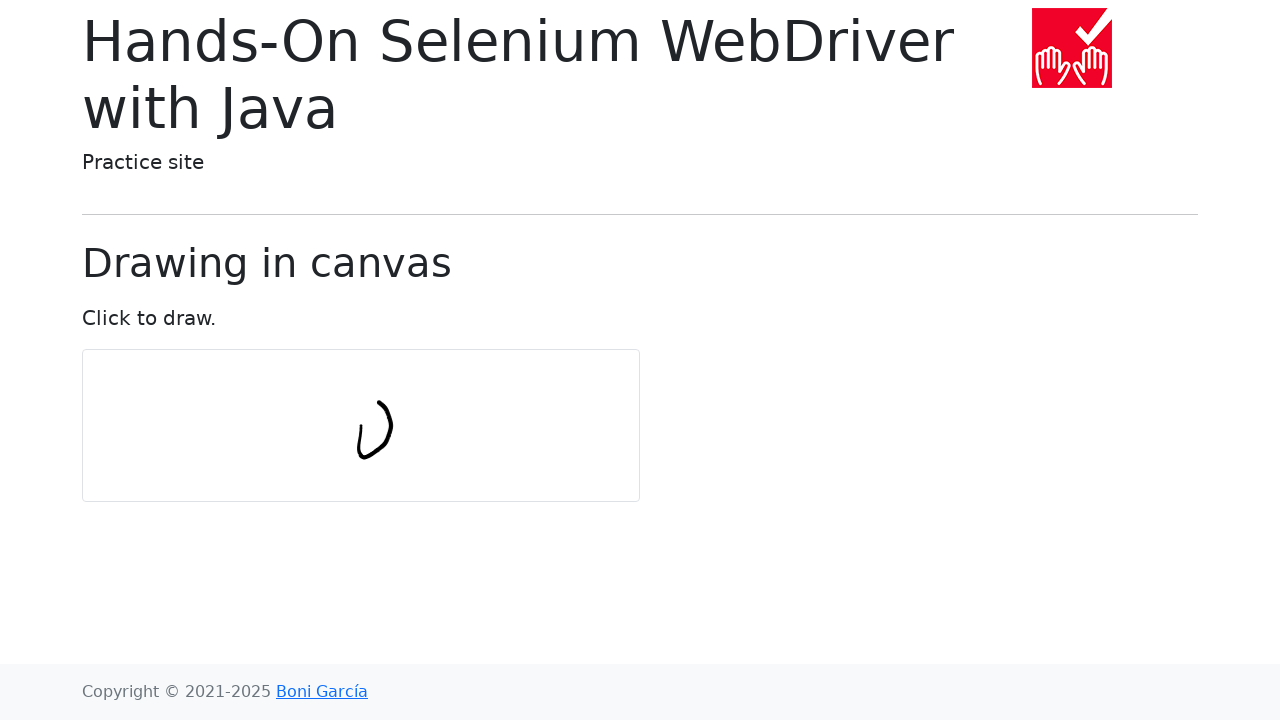

Moved mouse to point 7 of 11 in circular pattern at (343, 401)
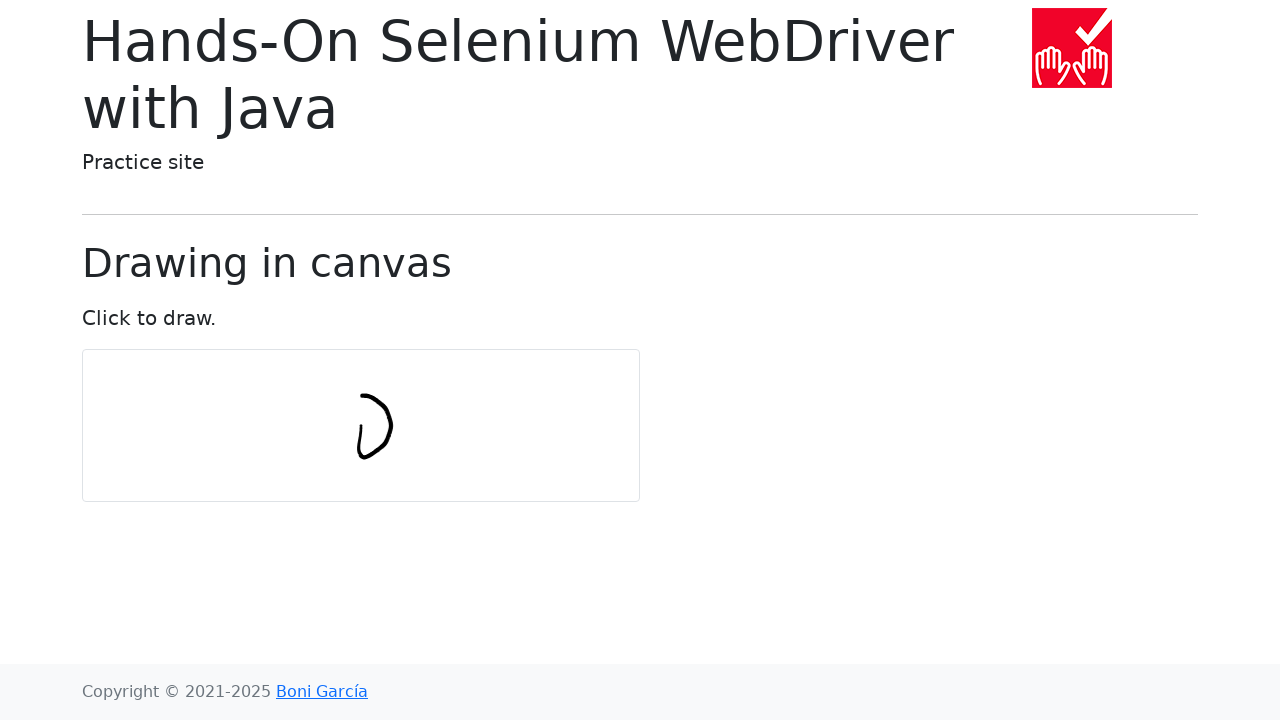

Moved mouse to point 8 of 11 in circular pattern at (332, 416)
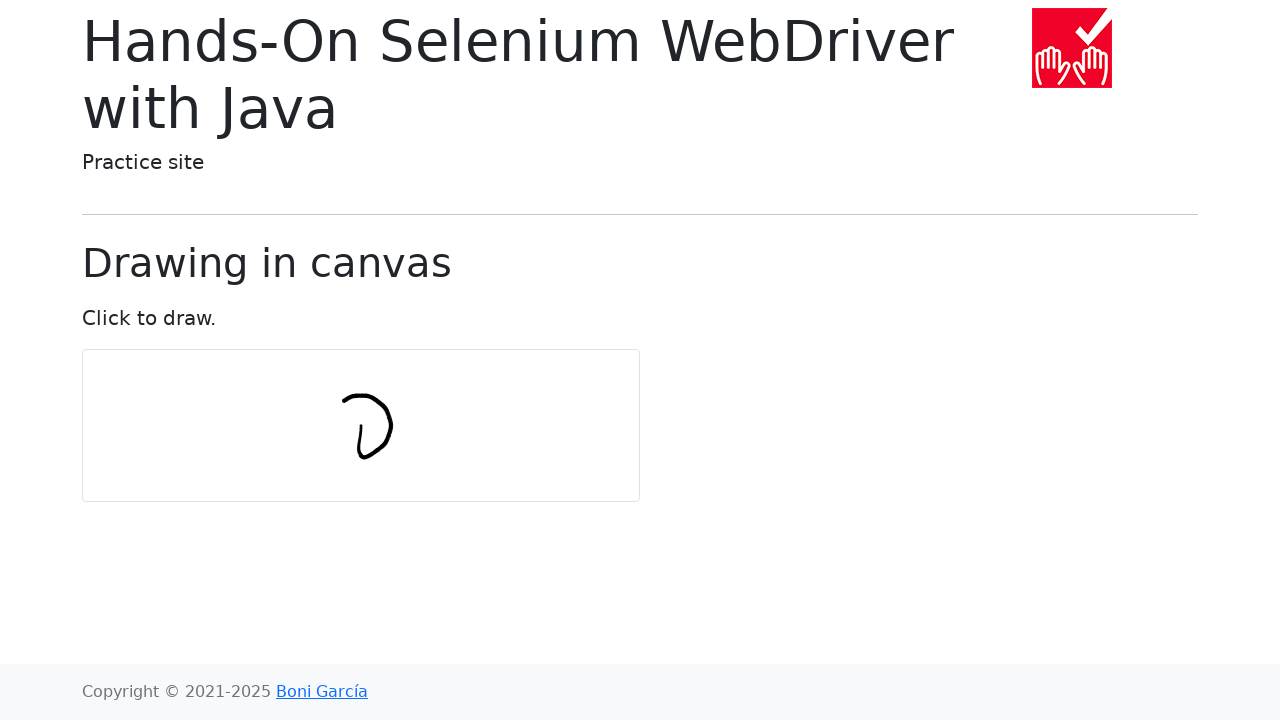

Moved mouse to point 9 of 11 in circular pattern at (332, 435)
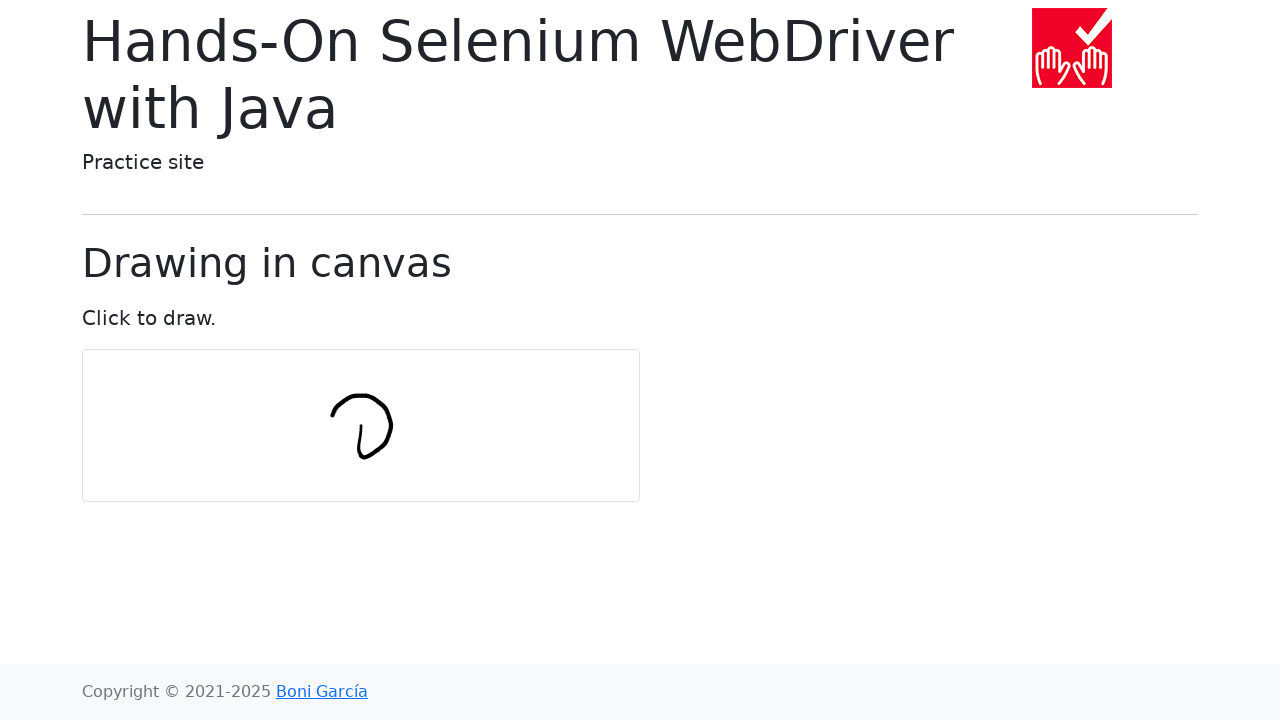

Moved mouse to point 10 of 11 in circular pattern at (343, 450)
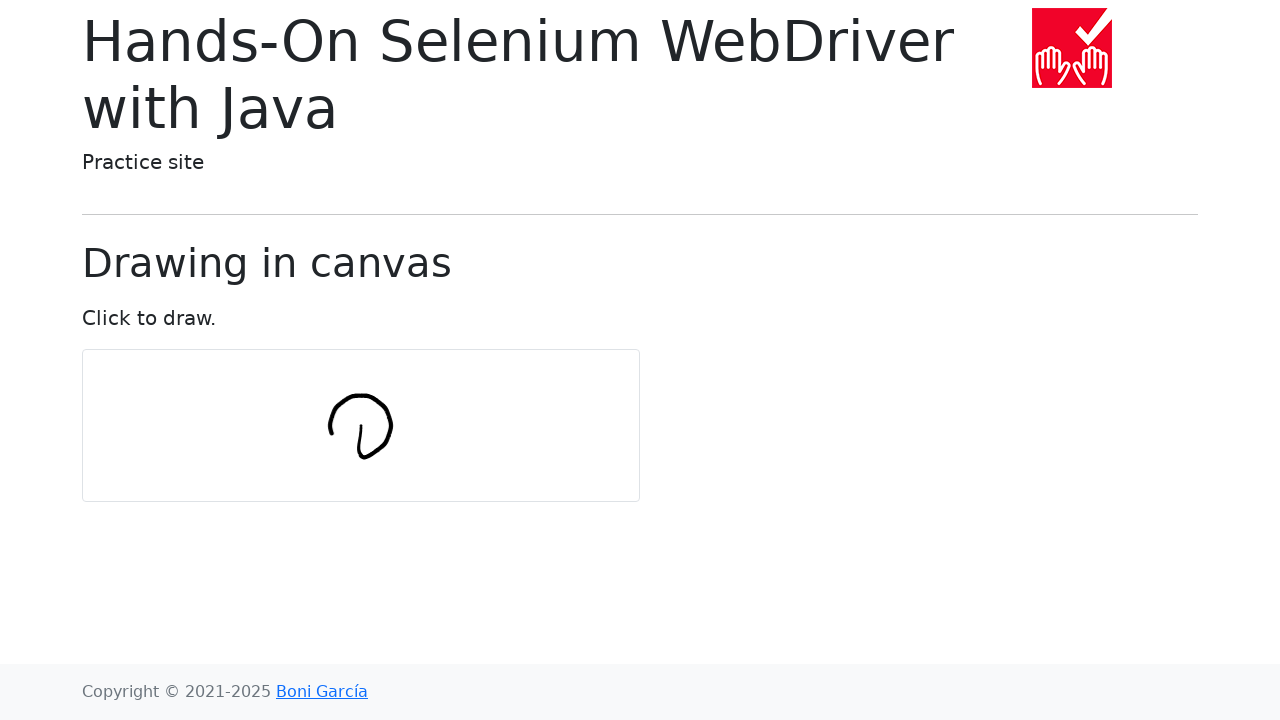

Moved mouse to point 11 of 11 in circular pattern at (361, 456)
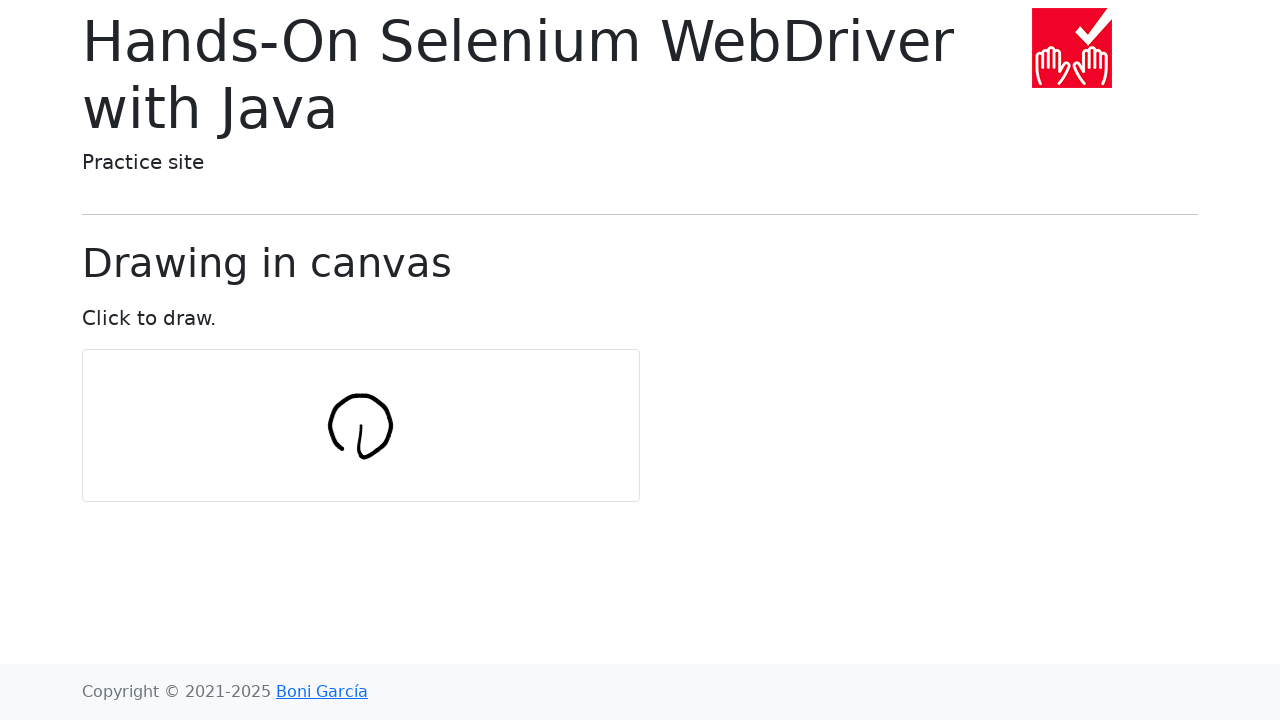

Released mouse button to complete drawing at (361, 456)
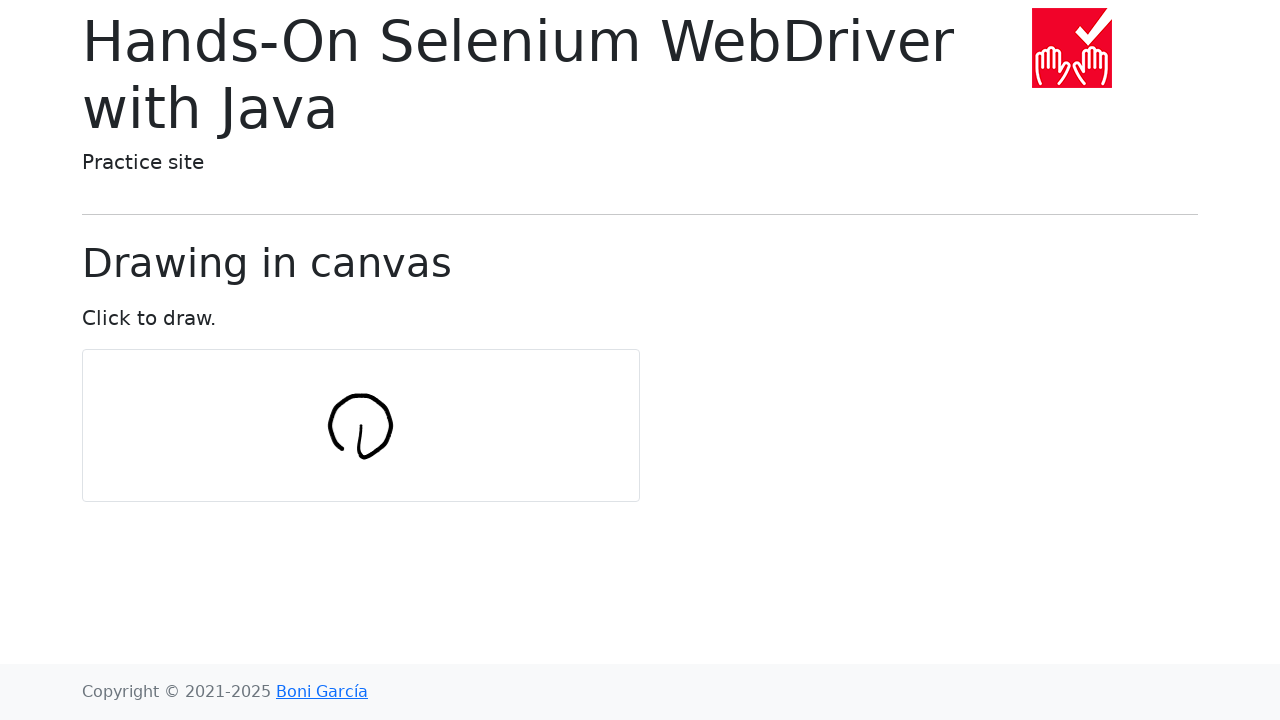

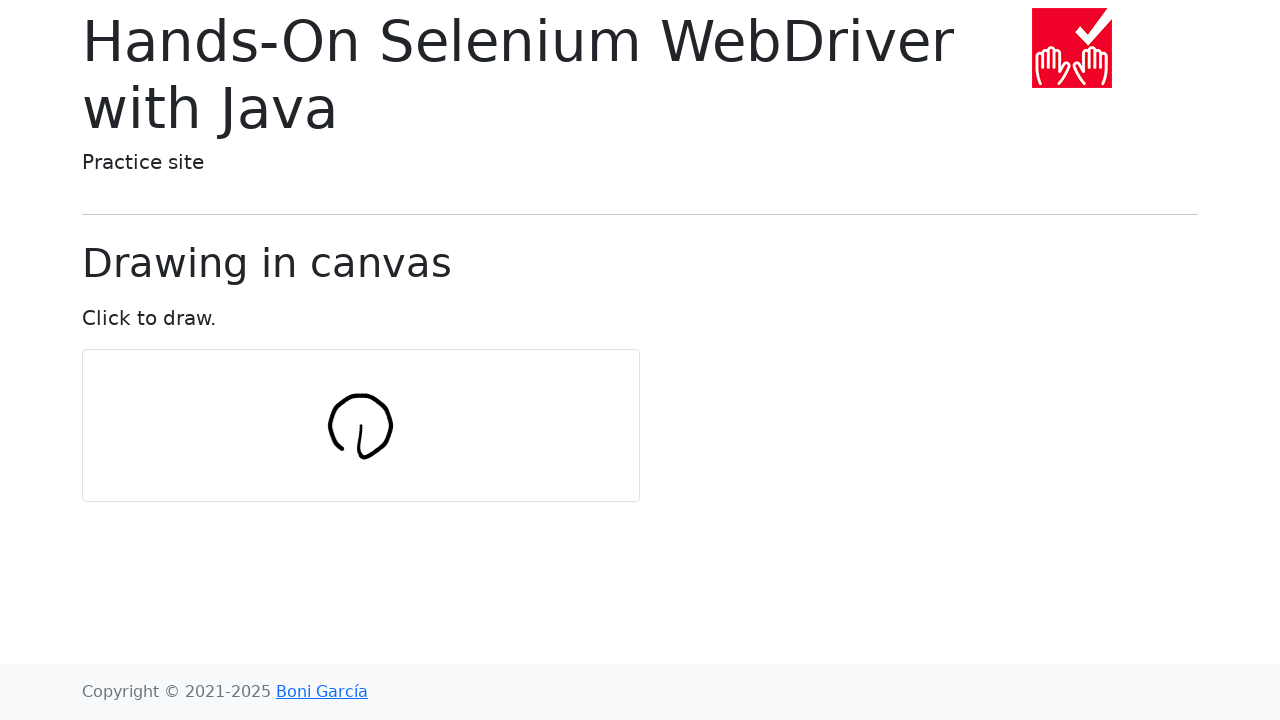